Navigates to Maven Repository search page with a query for "webdrivermanager" and verifies the page loads successfully.

Starting URL: https://mvnrepository.com/search?q=webdrivermanager

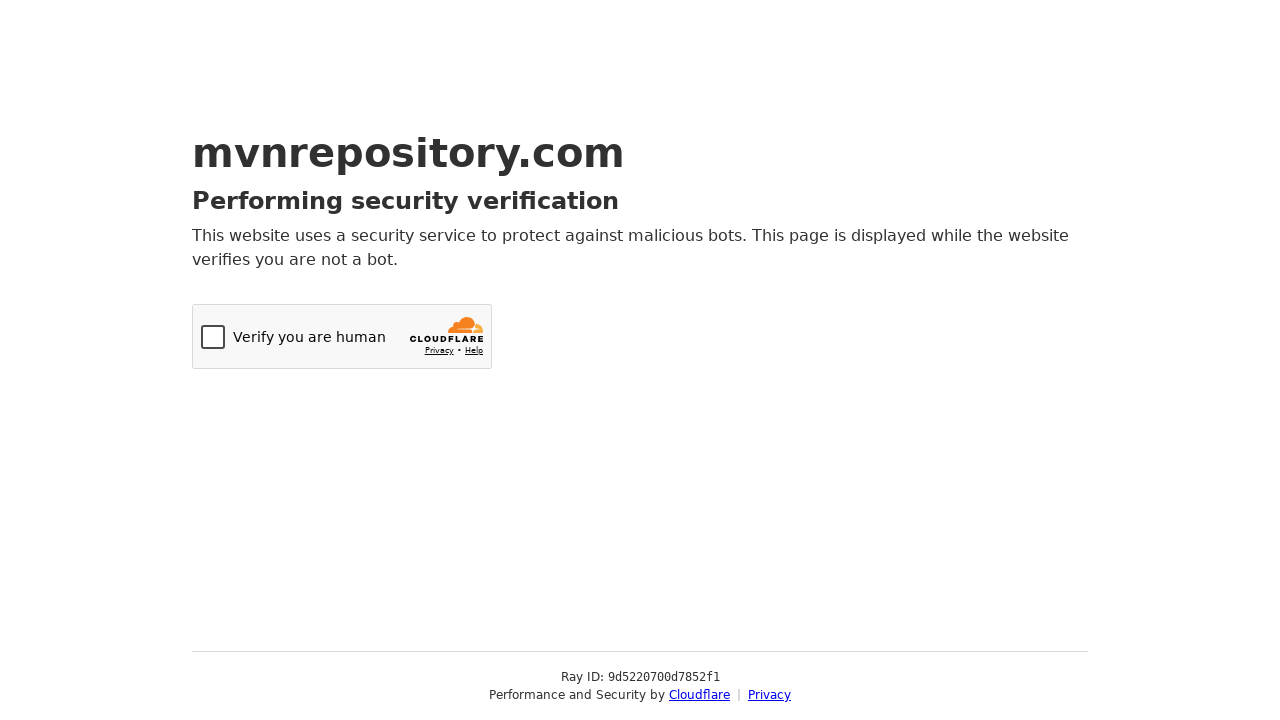

Set viewport size to 1920x1080
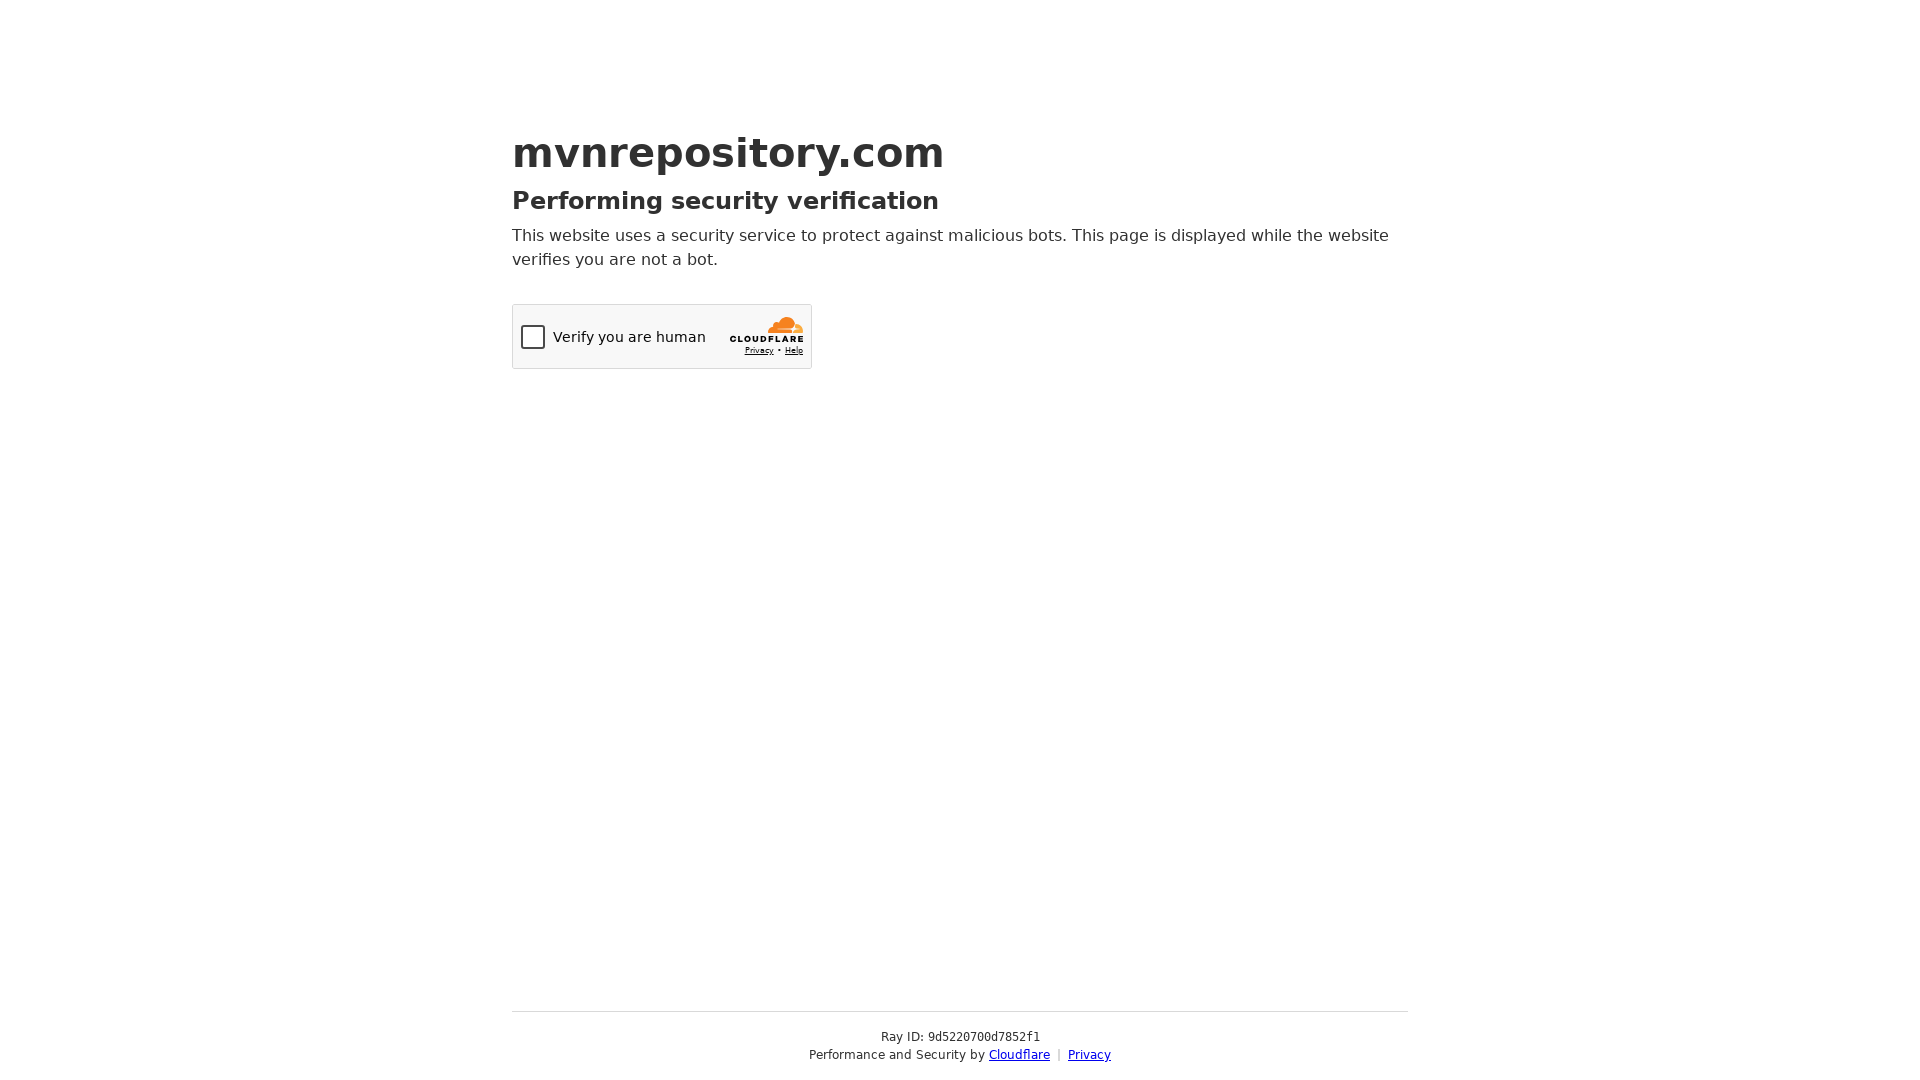

Body element loaded on Maven Repository search page for 'webdrivermanager'
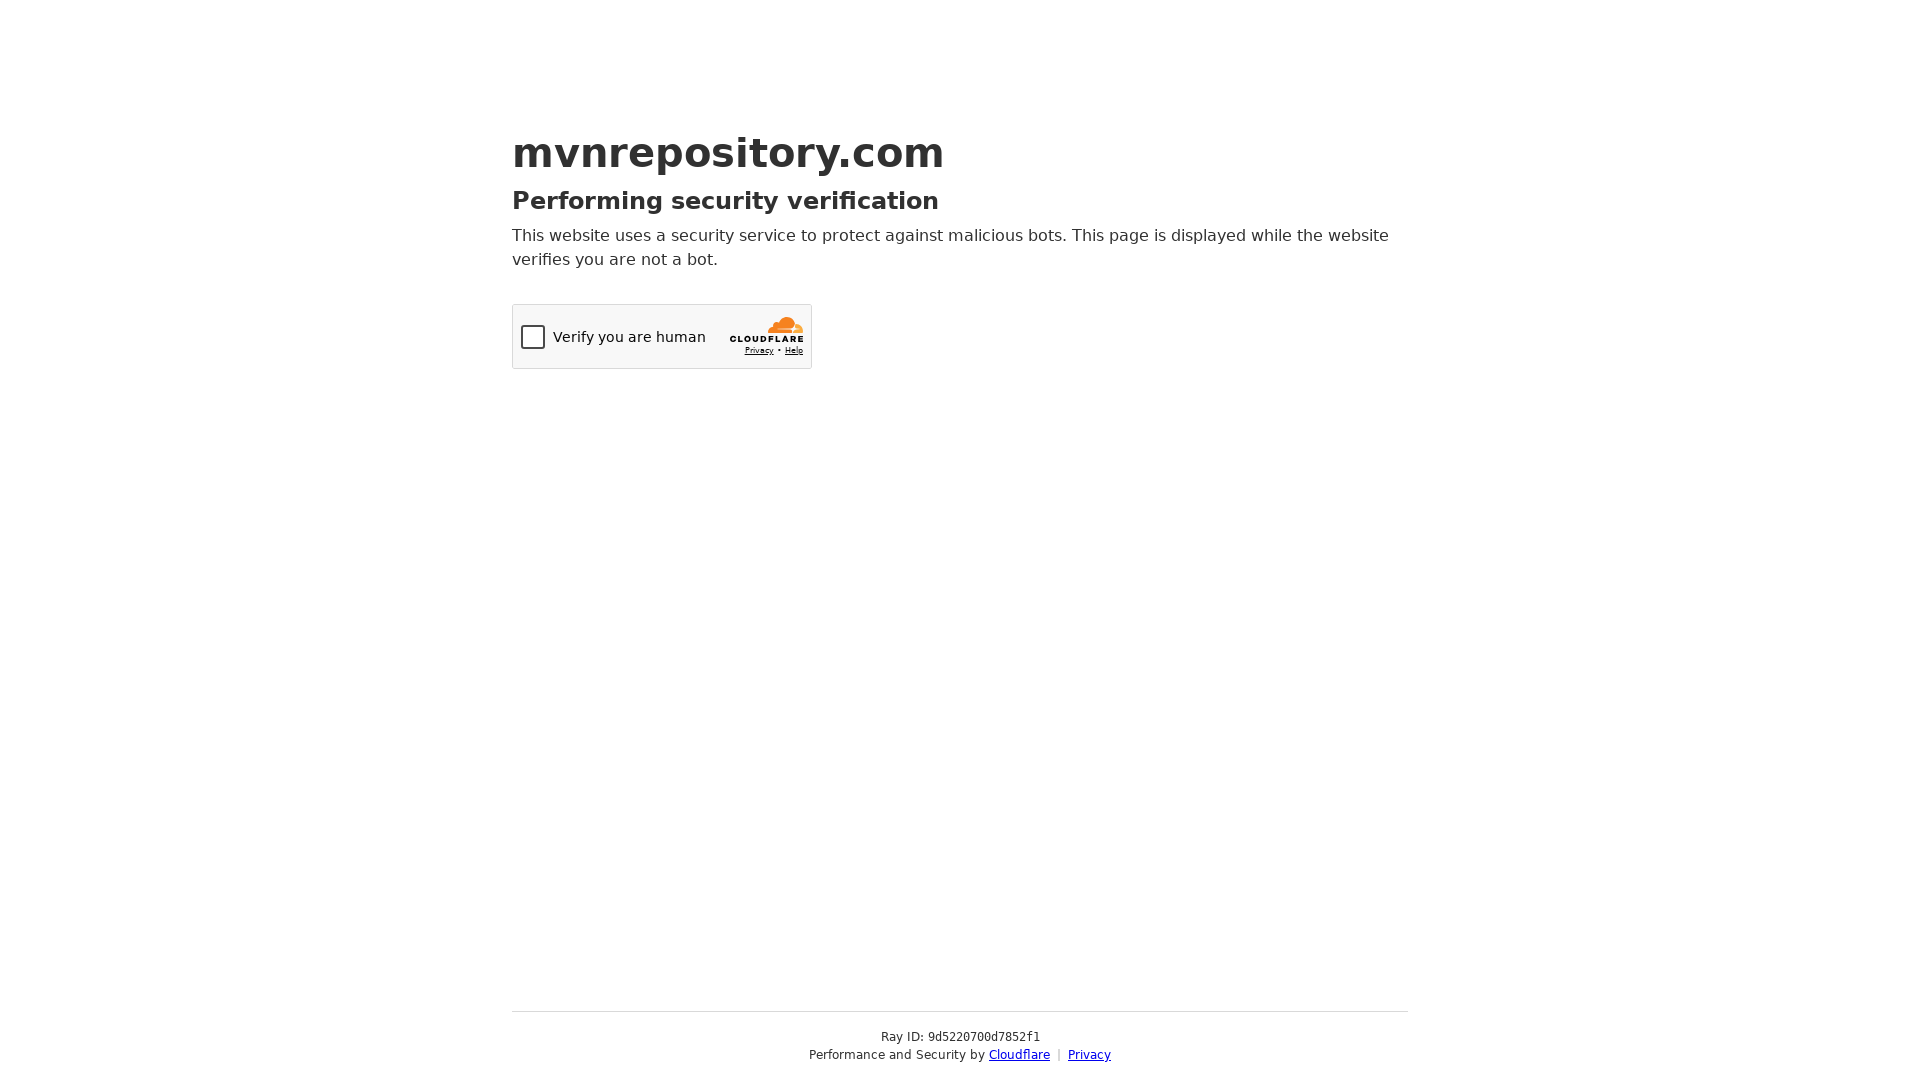

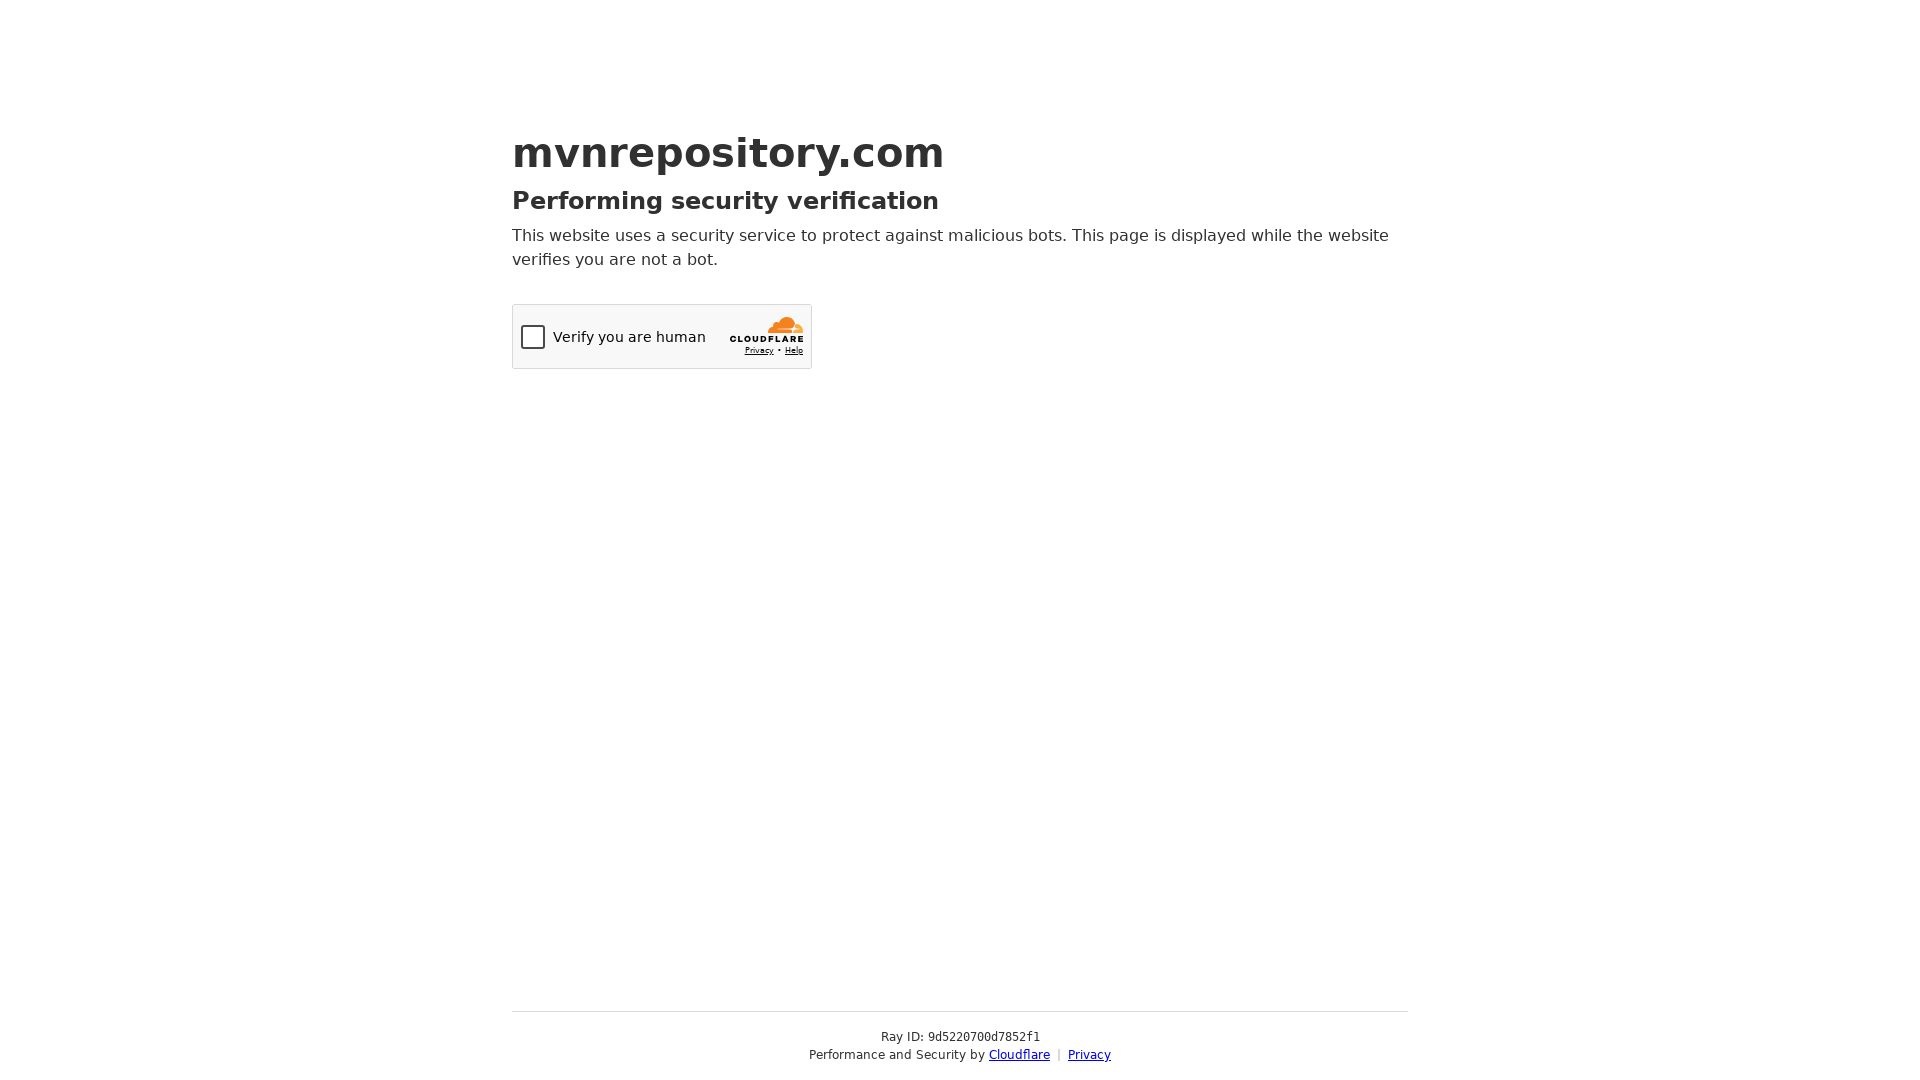